Tests JavaScript confirmation alert handling by clicking a button to trigger an alert, accepting the alert, and verifying the result message displays on the page.

Starting URL: http://the-internet.herokuapp.com/javascript_alerts

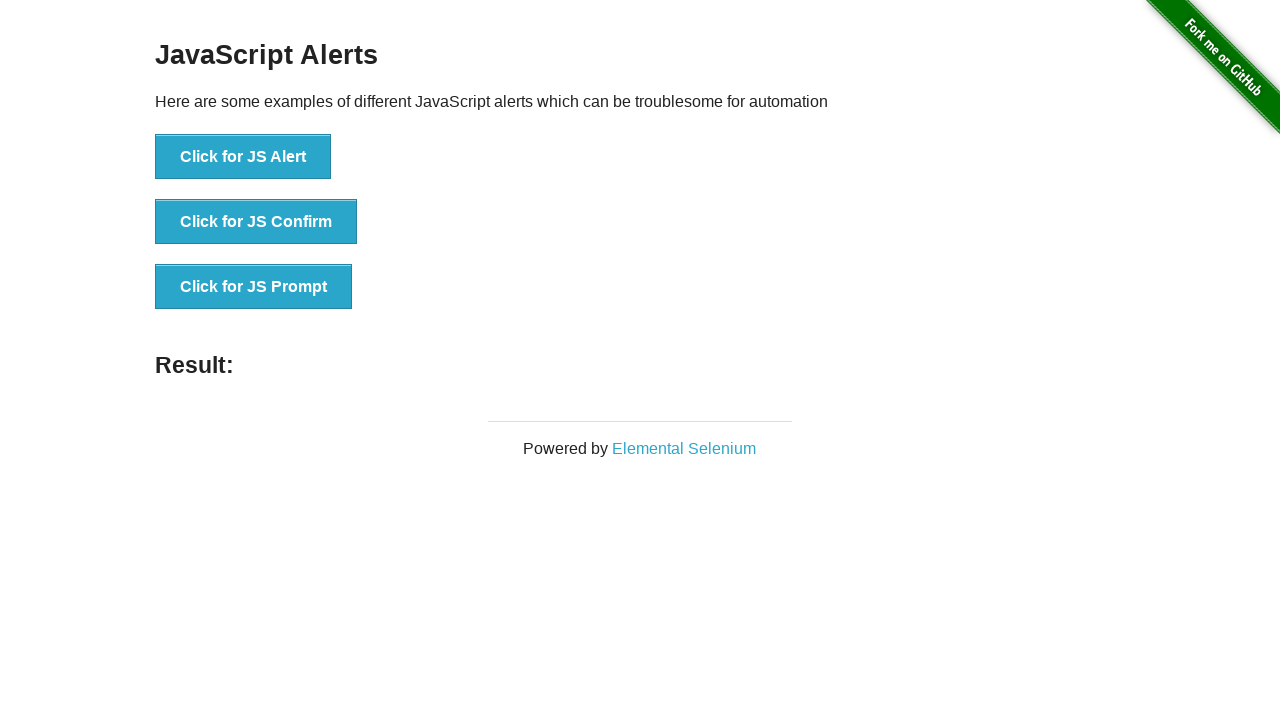

Set up dialog handler to accept confirmation alerts
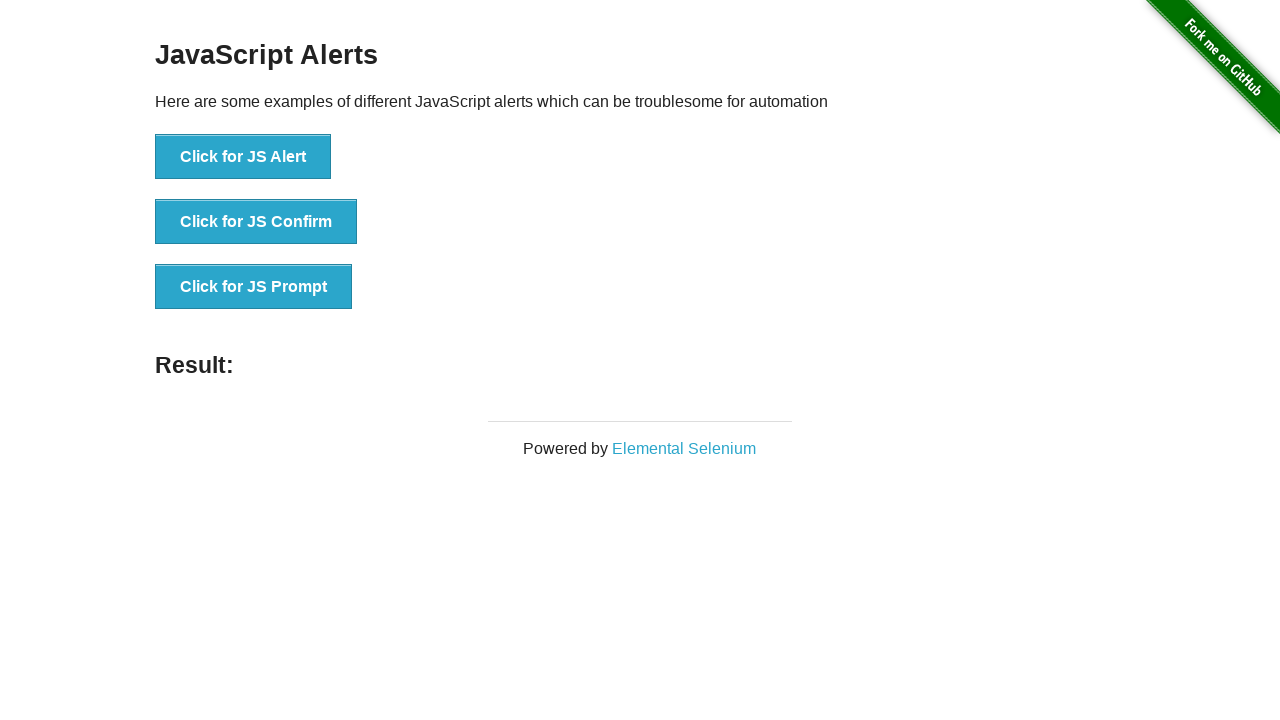

Clicked the second button to trigger JavaScript confirmation alert at (256, 222) on ul > li:nth-child(2) > button
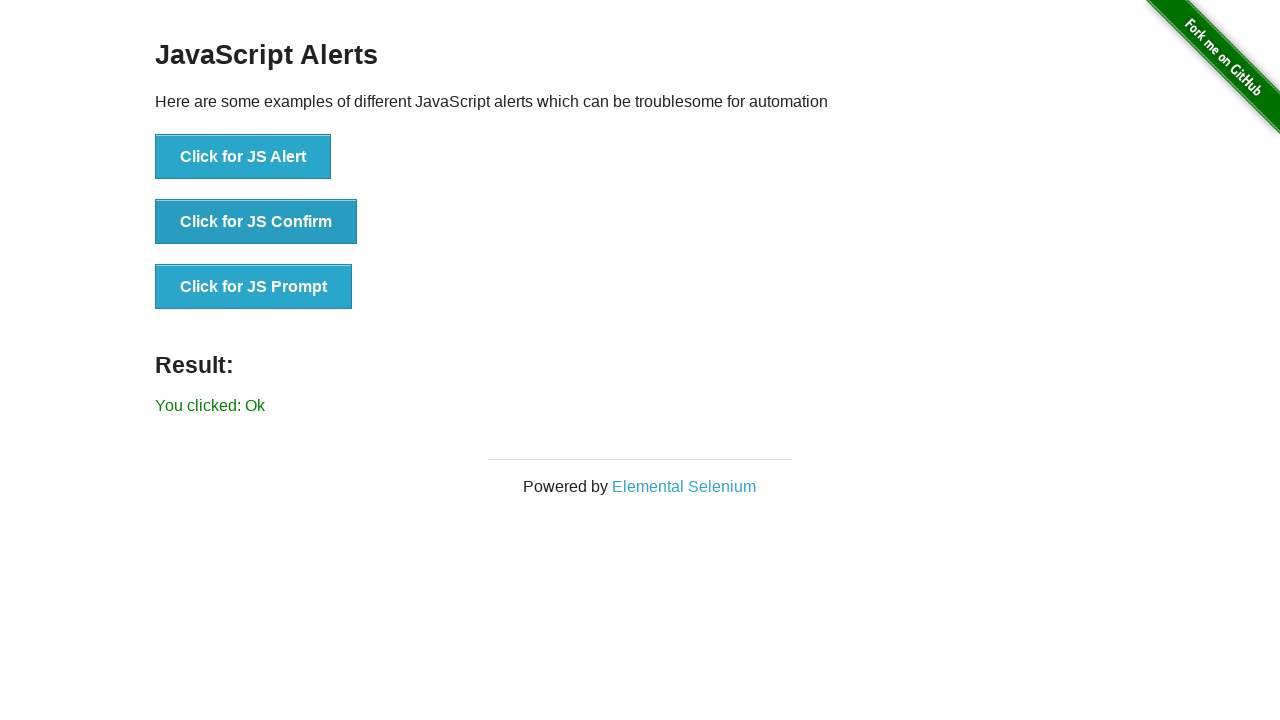

Result message element loaded
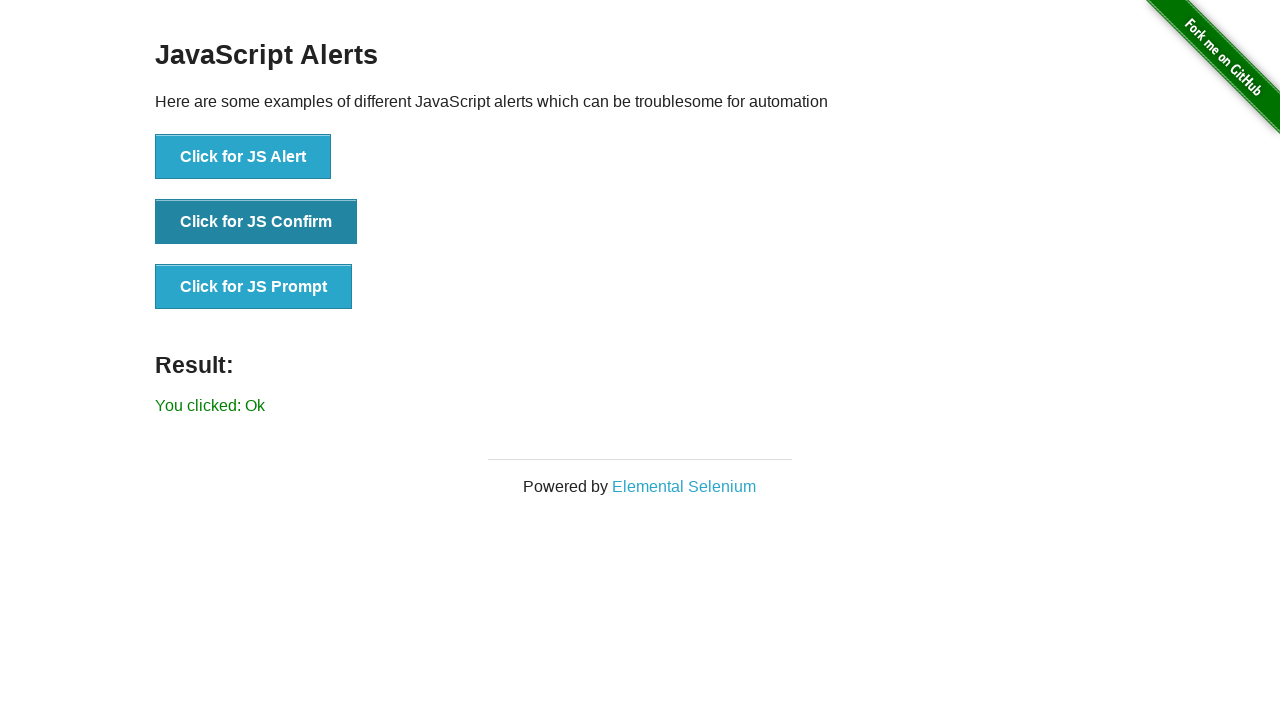

Retrieved result message text content
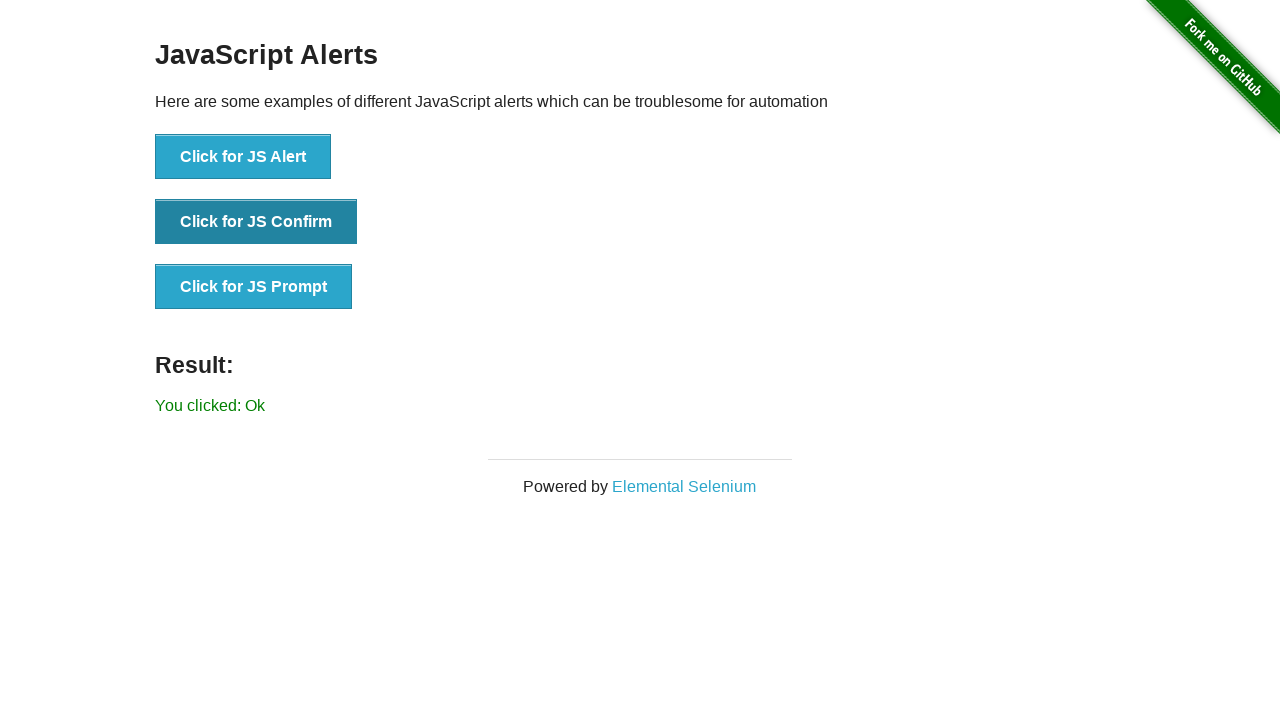

Verified result message displays 'You clicked: Ok'
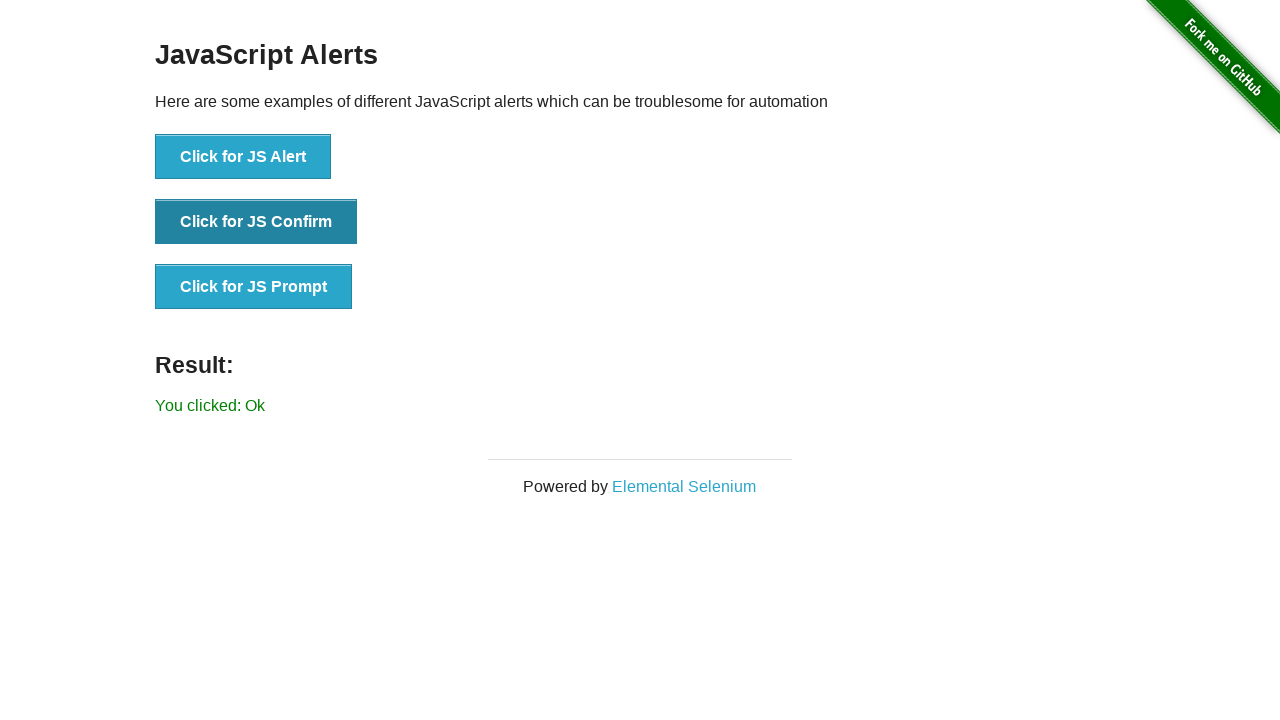

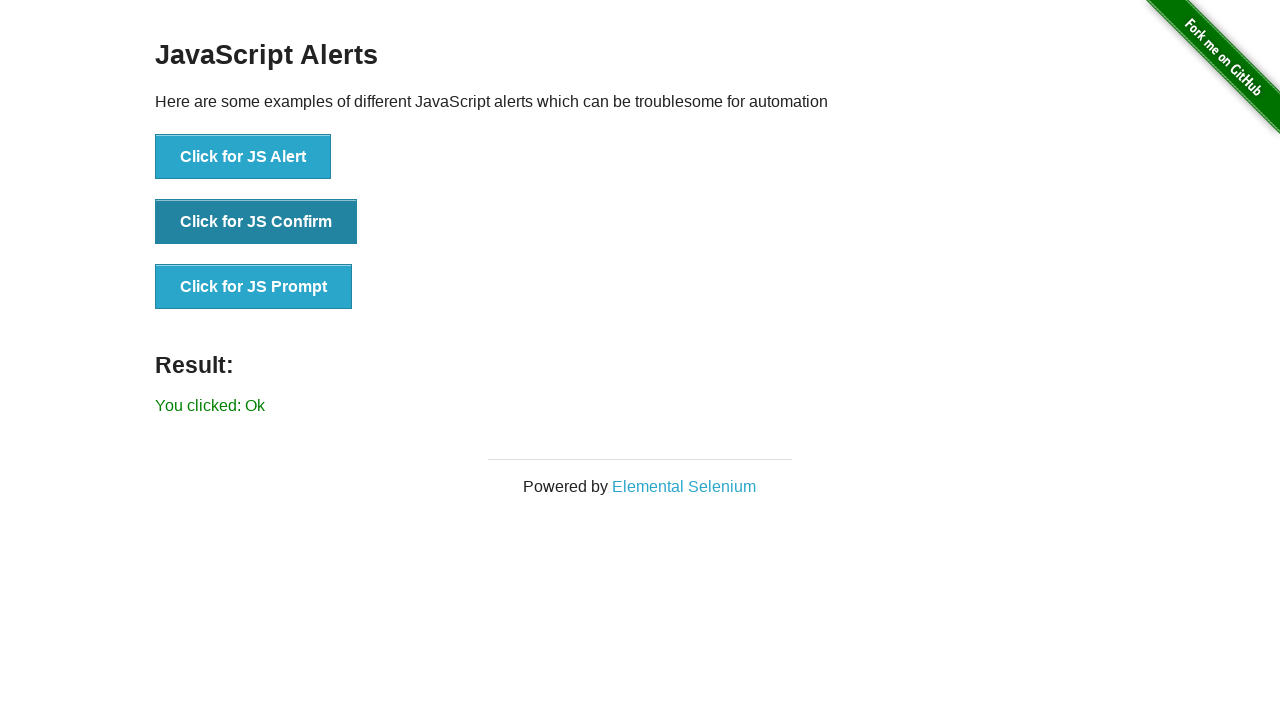